Navigates to a Stepik lesson page, fills in an answer in a textarea field, and clicks the submit button to submit the answer.

Starting URL: https://stepik.org/lesson/25969/step/12

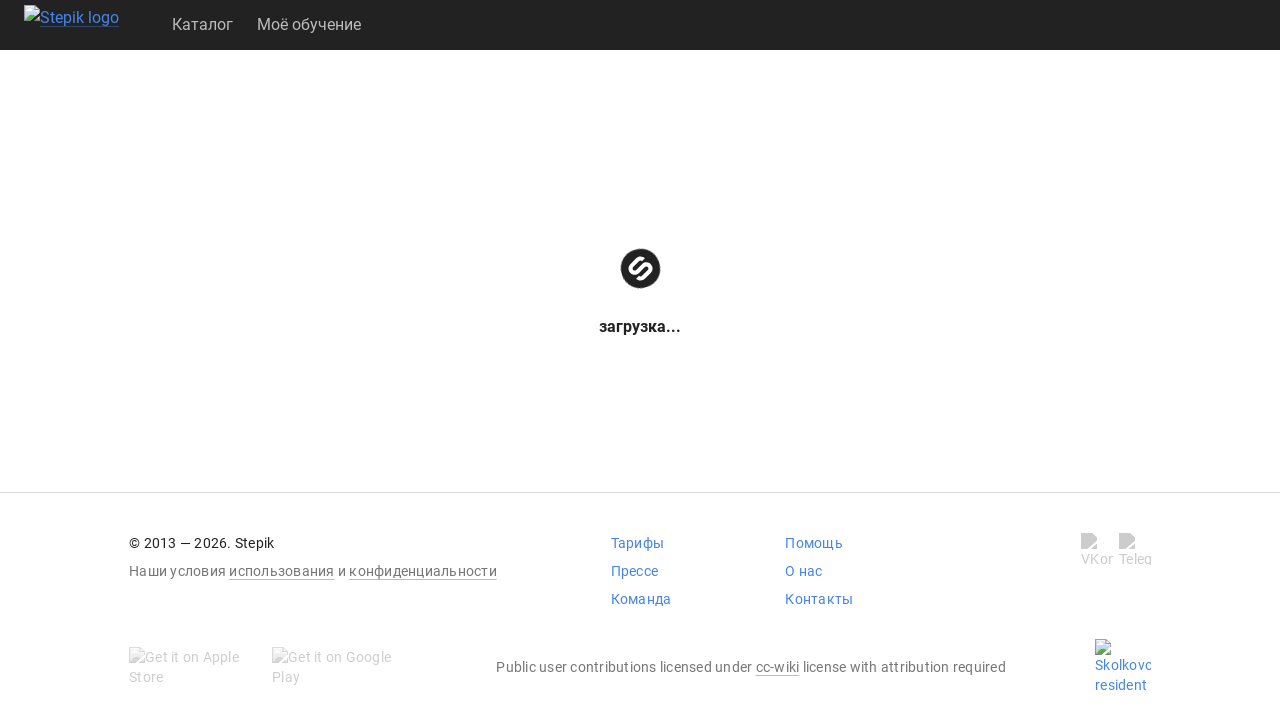

Filled textarea with answer 'get()' on .textarea
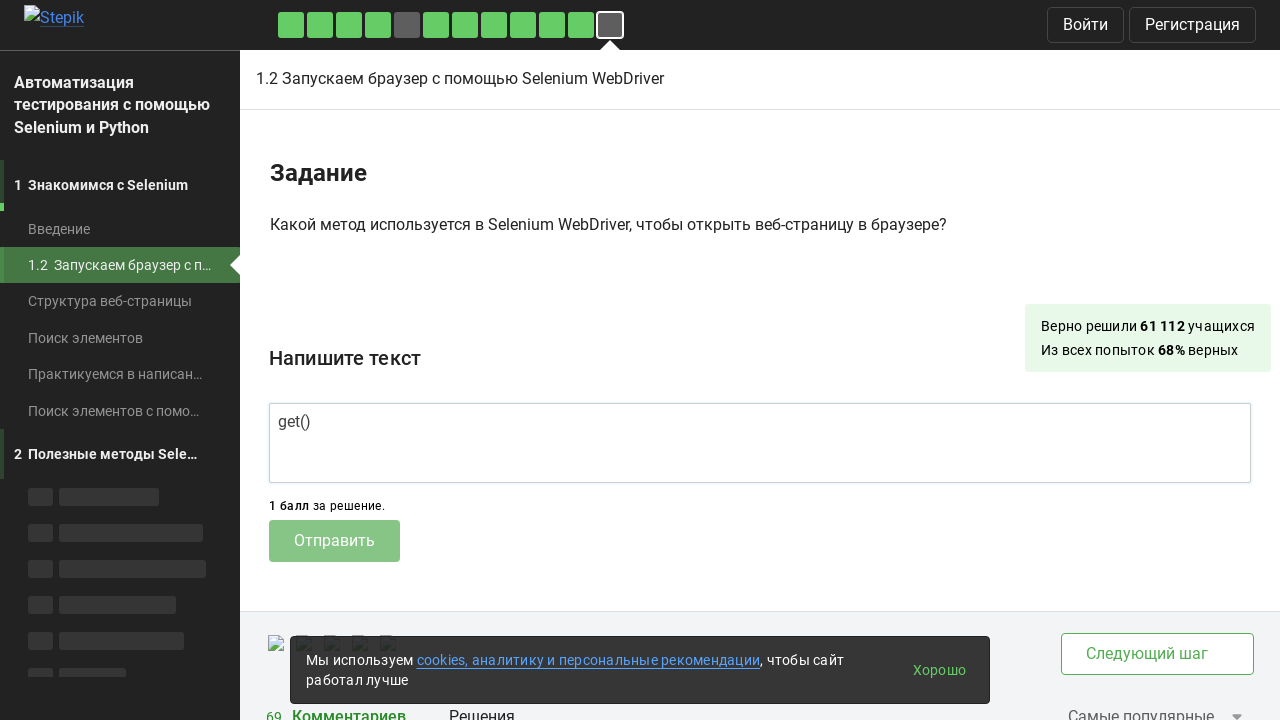

Clicked submit button to submit the answer at (334, 541) on .submit-submission
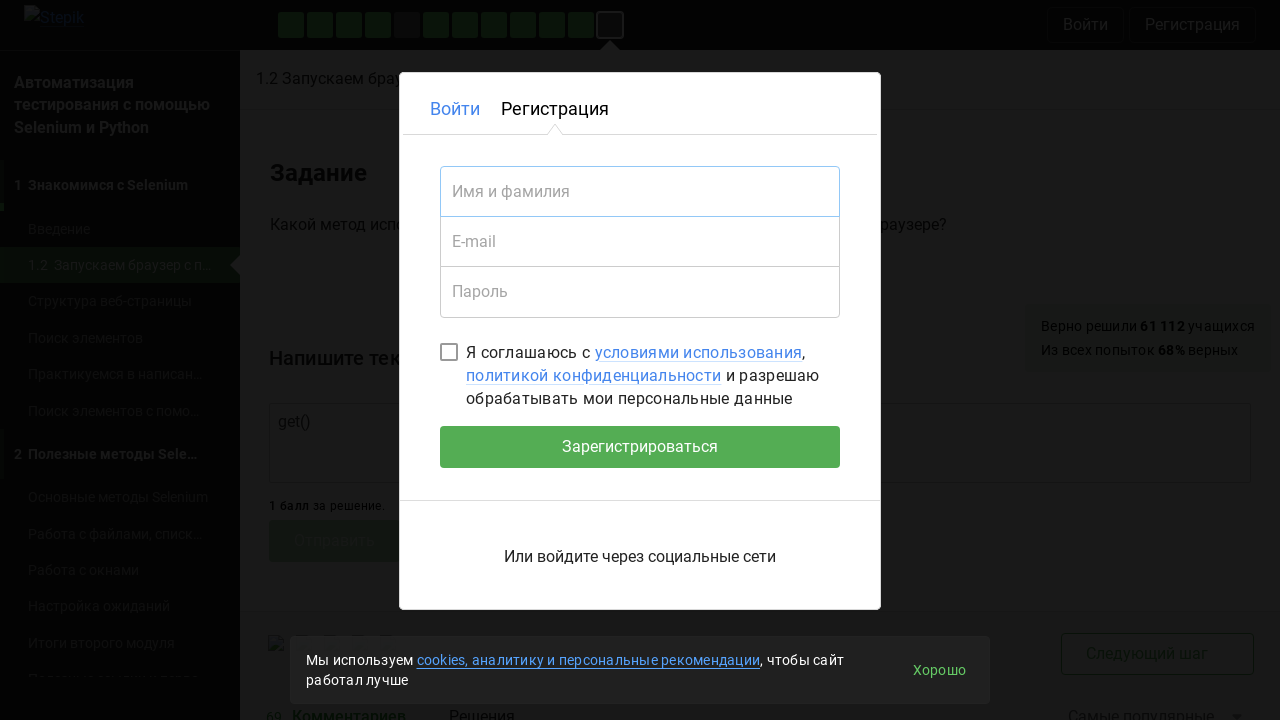

Waited 2 seconds for response to process
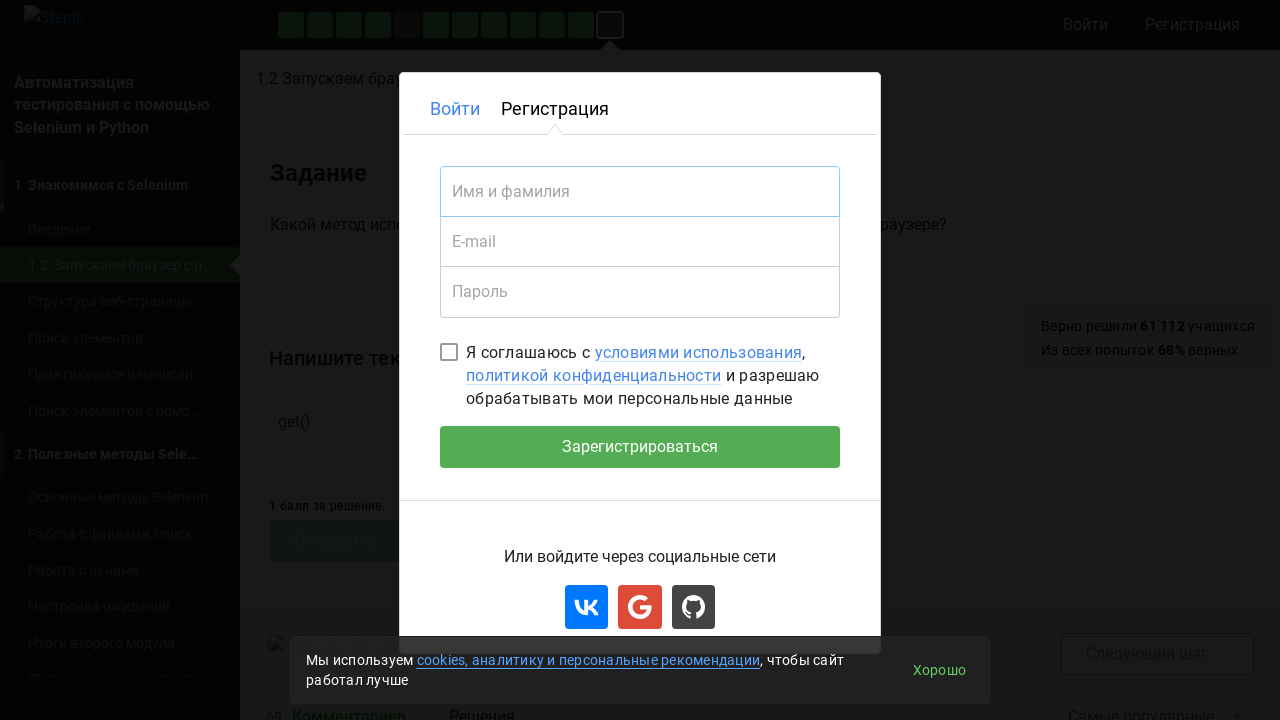

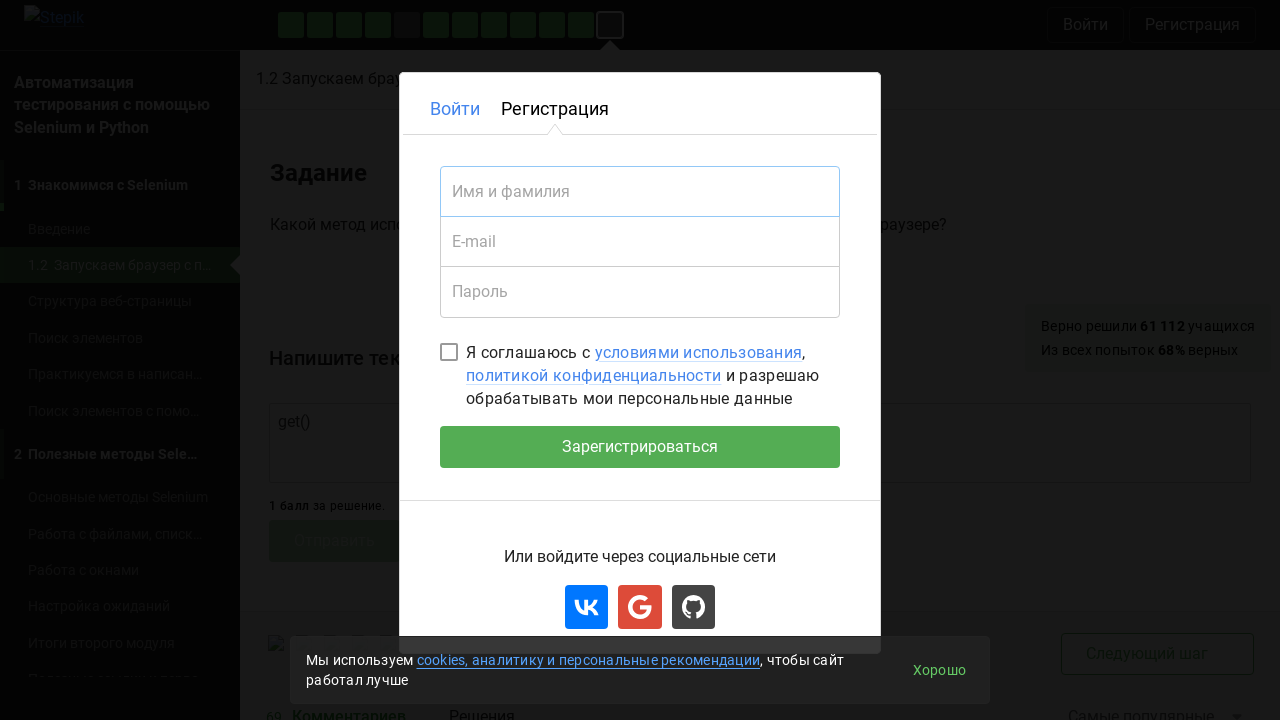